Tests contact form validation by first submitting an empty form to trigger validation errors, then filling in required fields and verifying errors are cleared

Starting URL: https://jupiter.cloud.planittesting.com/

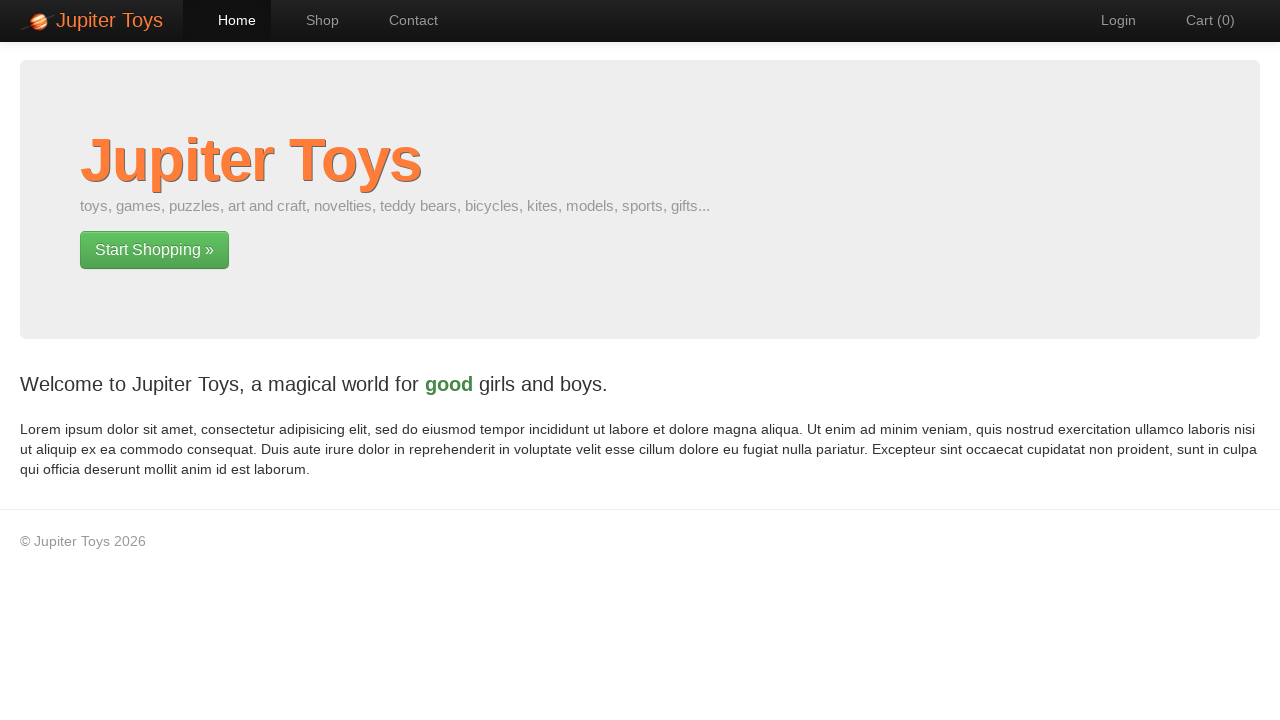

Clicked Contact link to navigate to contact form at (404, 20) on a:text('Contact')
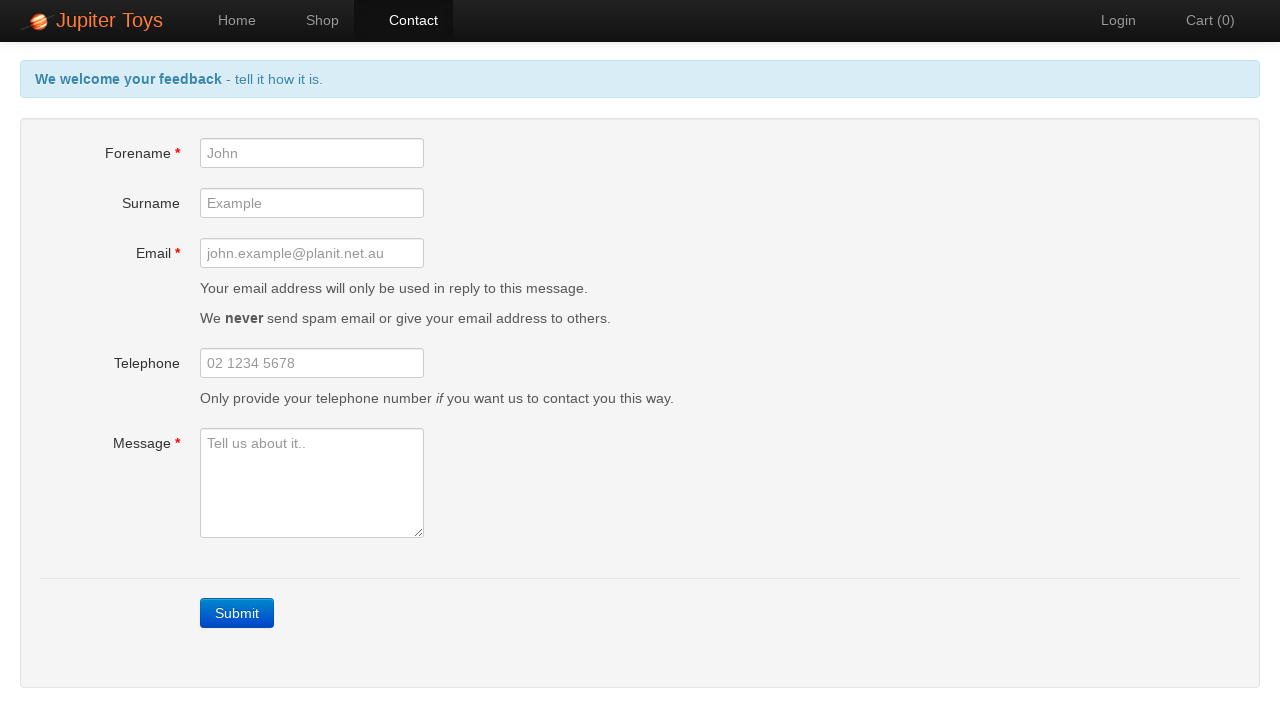

Clicked Submit button on empty form to trigger validation errors at (237, 613) on a:text('Submit')
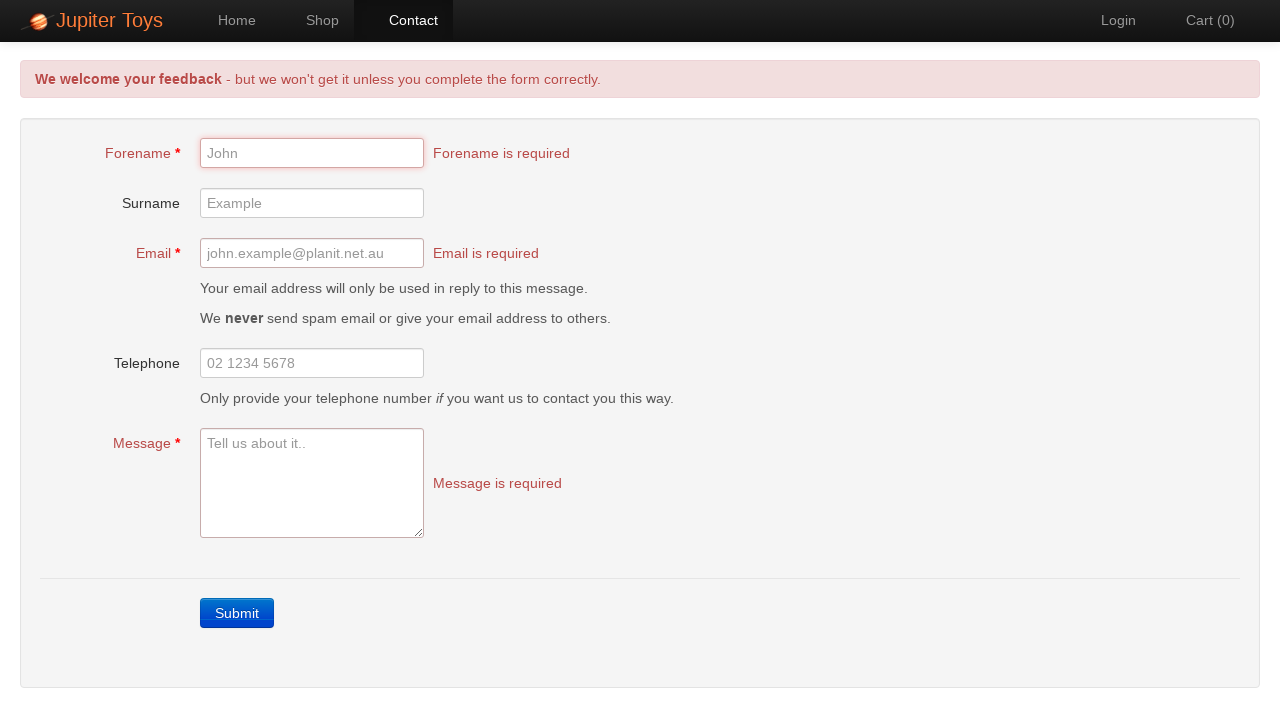

Validation error alert appeared
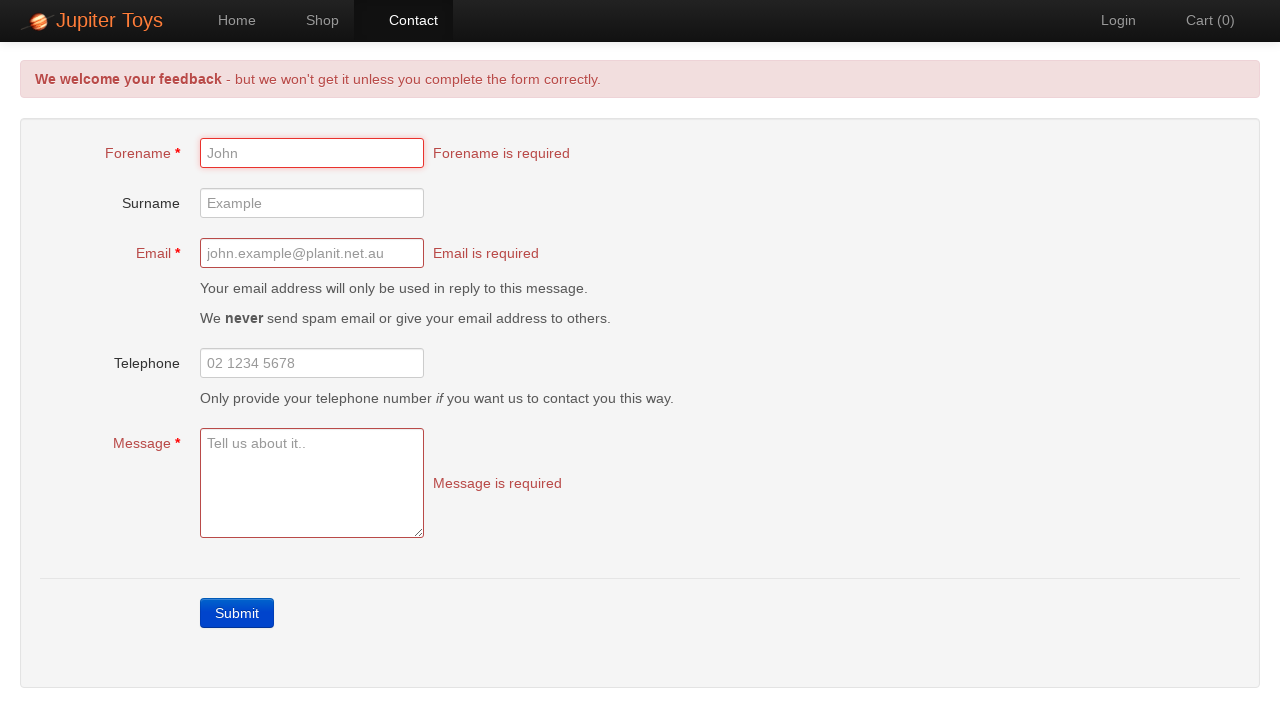

Forename validation error is visible
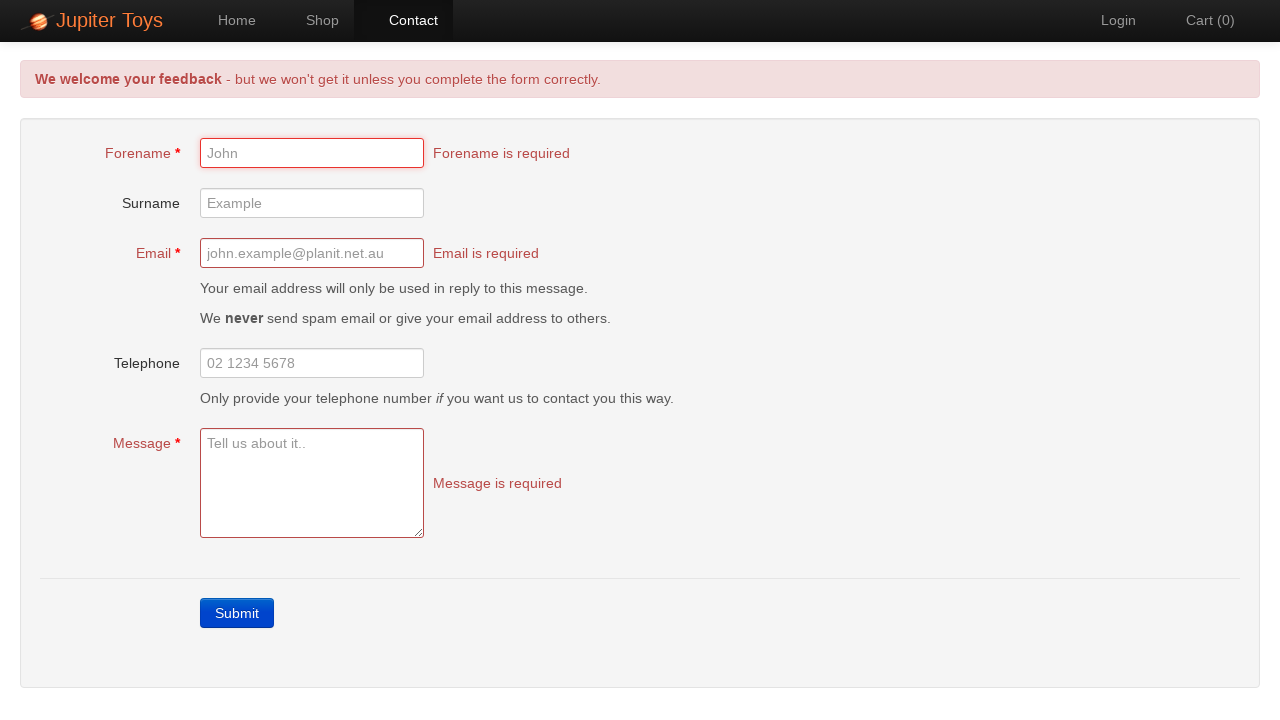

Email validation error is visible
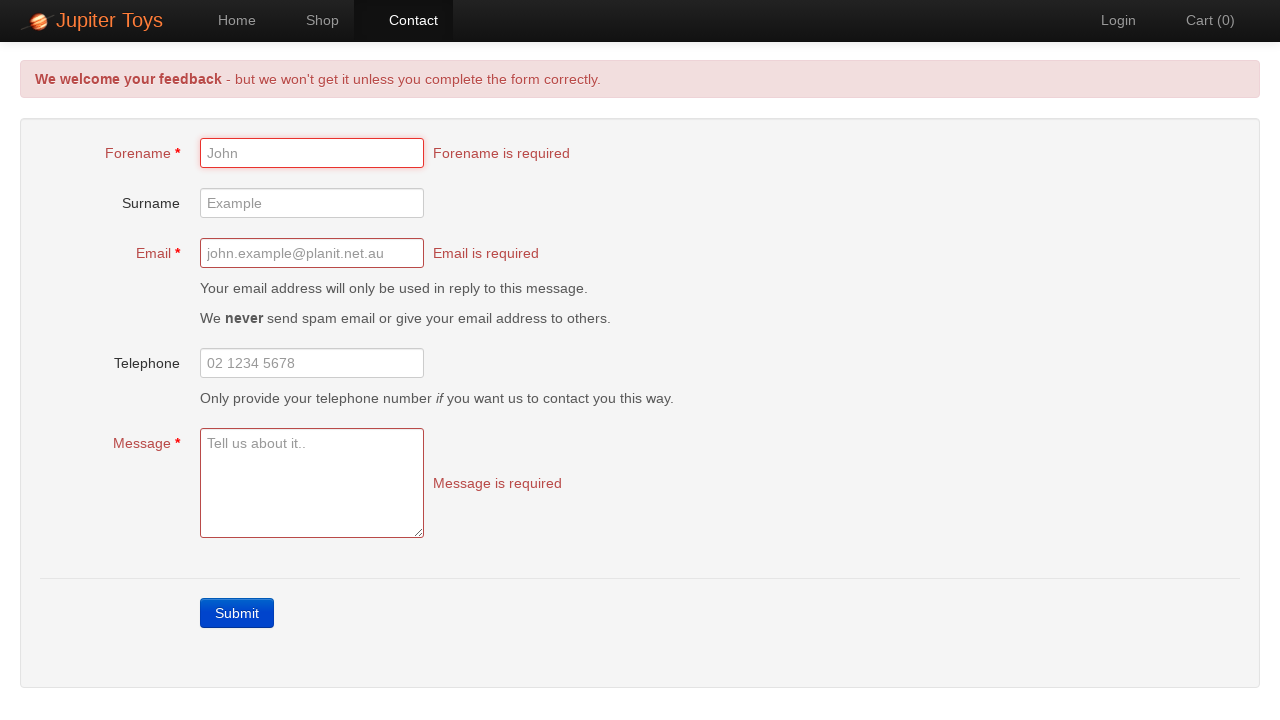

Message validation error is visible
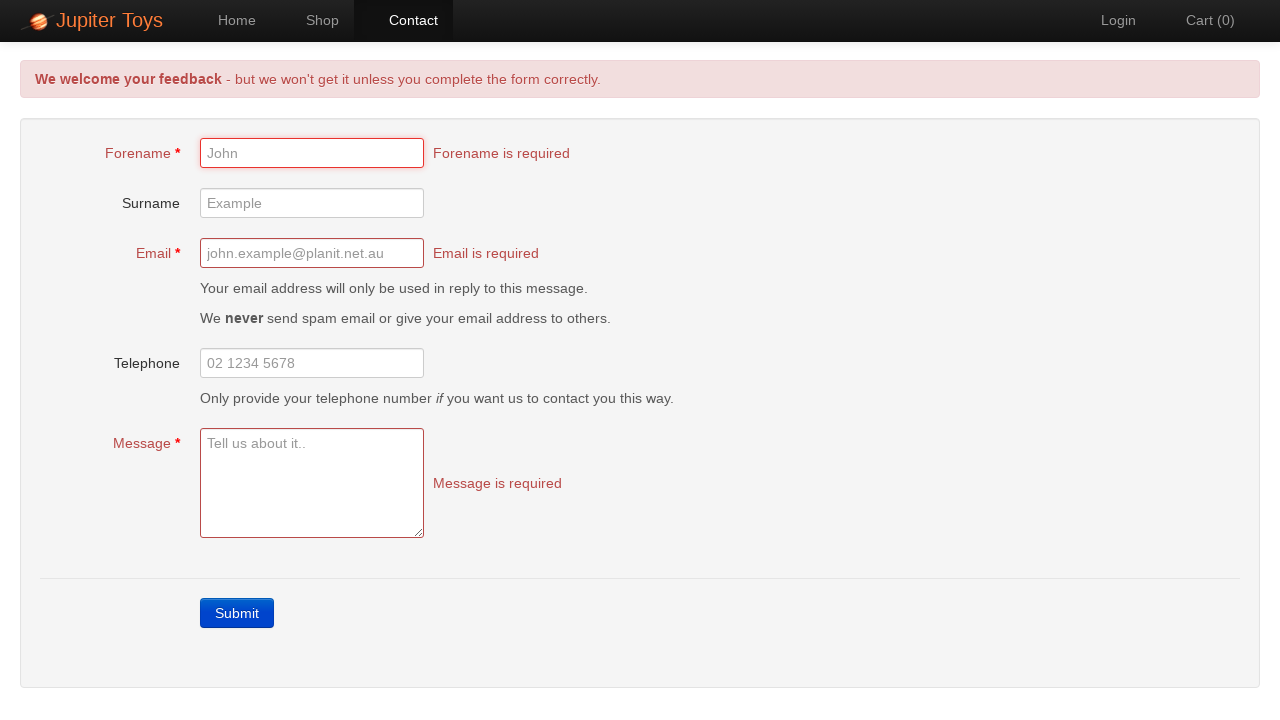

Filled forename field with 'Alex' on #forename
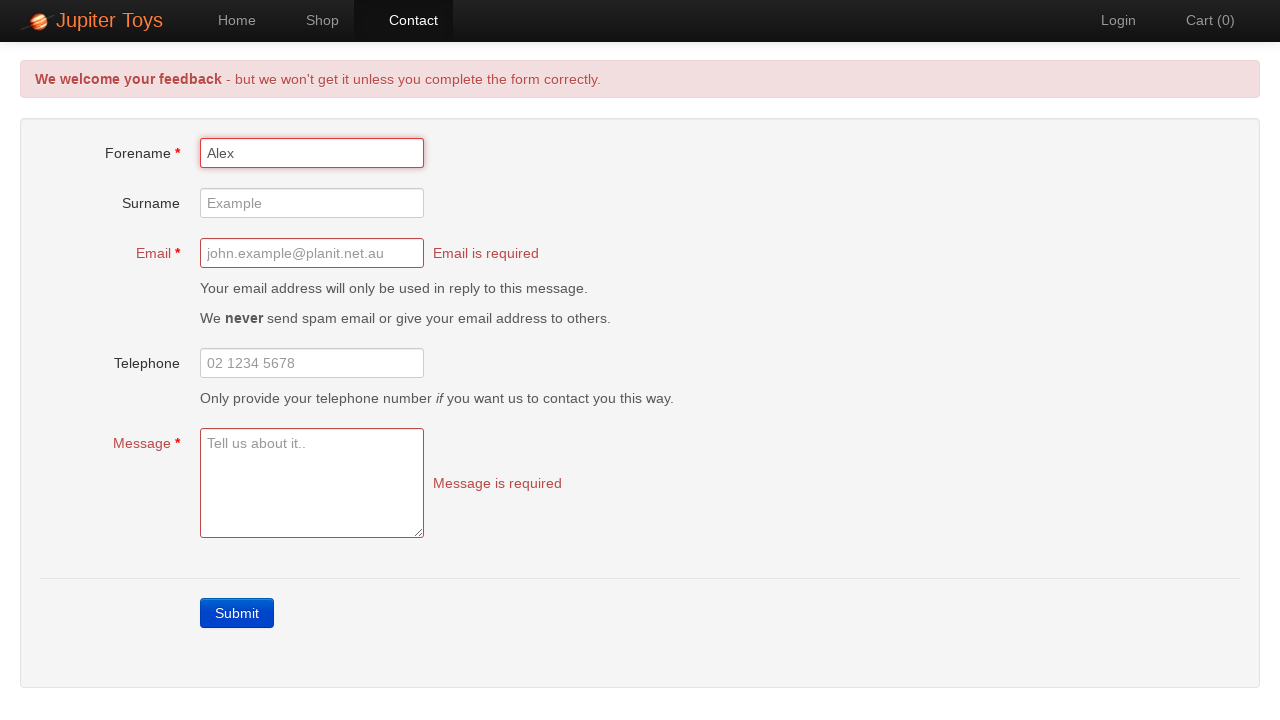

Filled email field with 'Alex@gmail.com' on #email
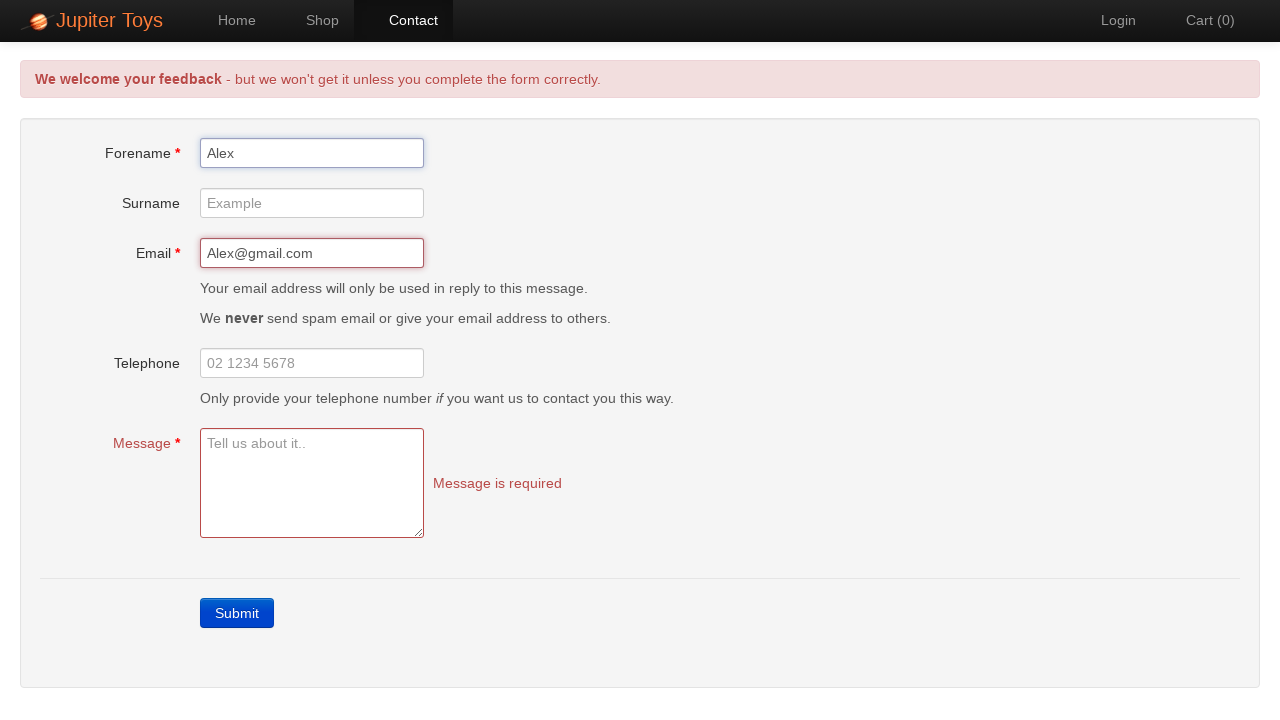

Filled message field with 'This is a message' on #message
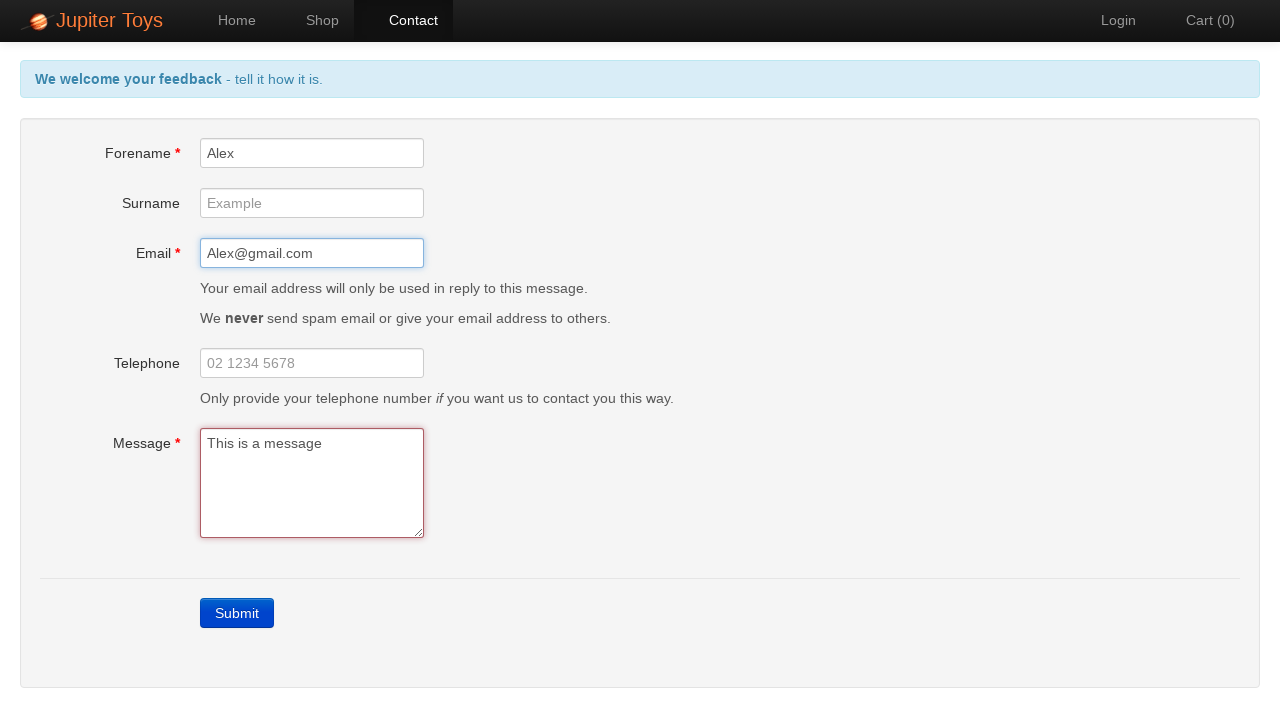

Forename field has a value, error cleared
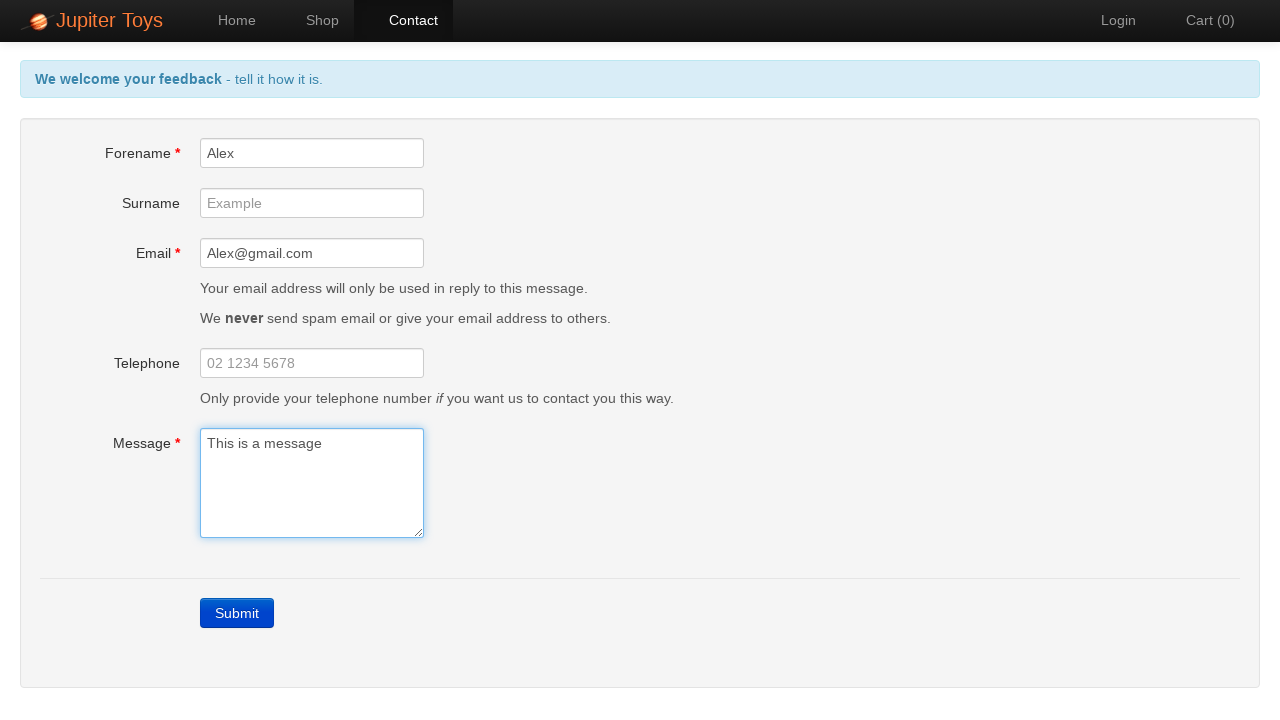

Email field has a value, error cleared
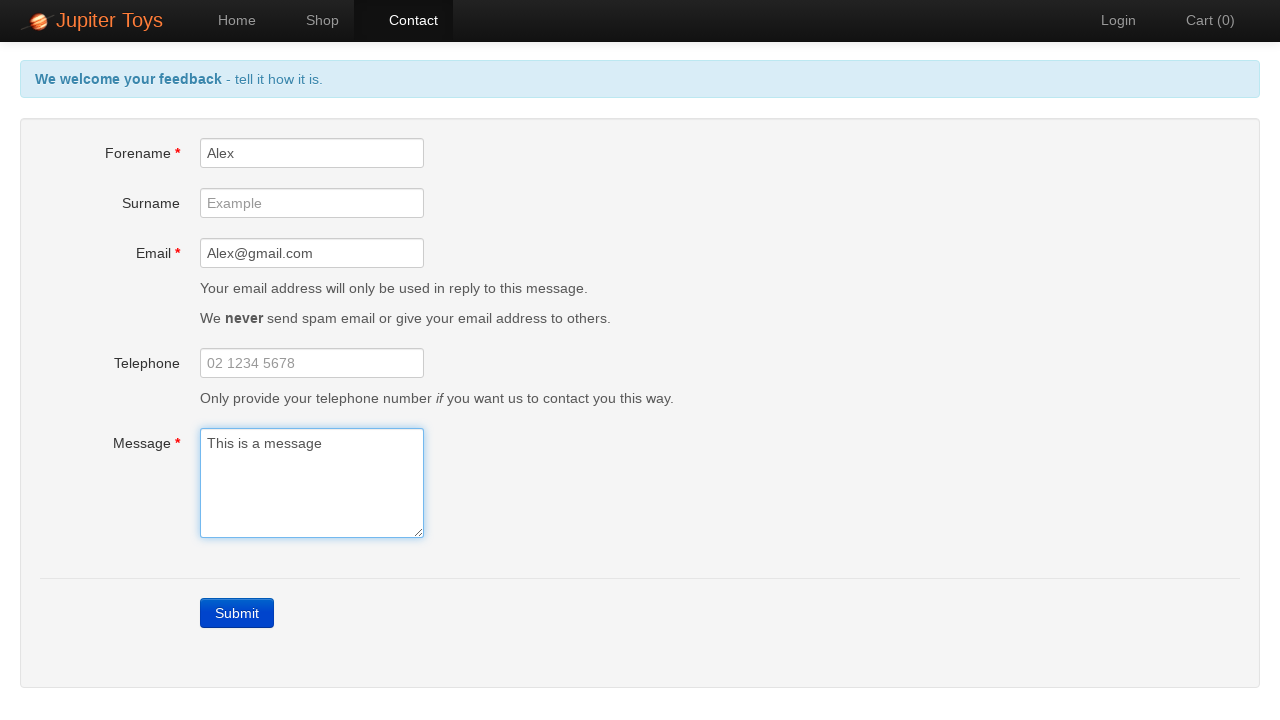

Message field has a value, error cleared
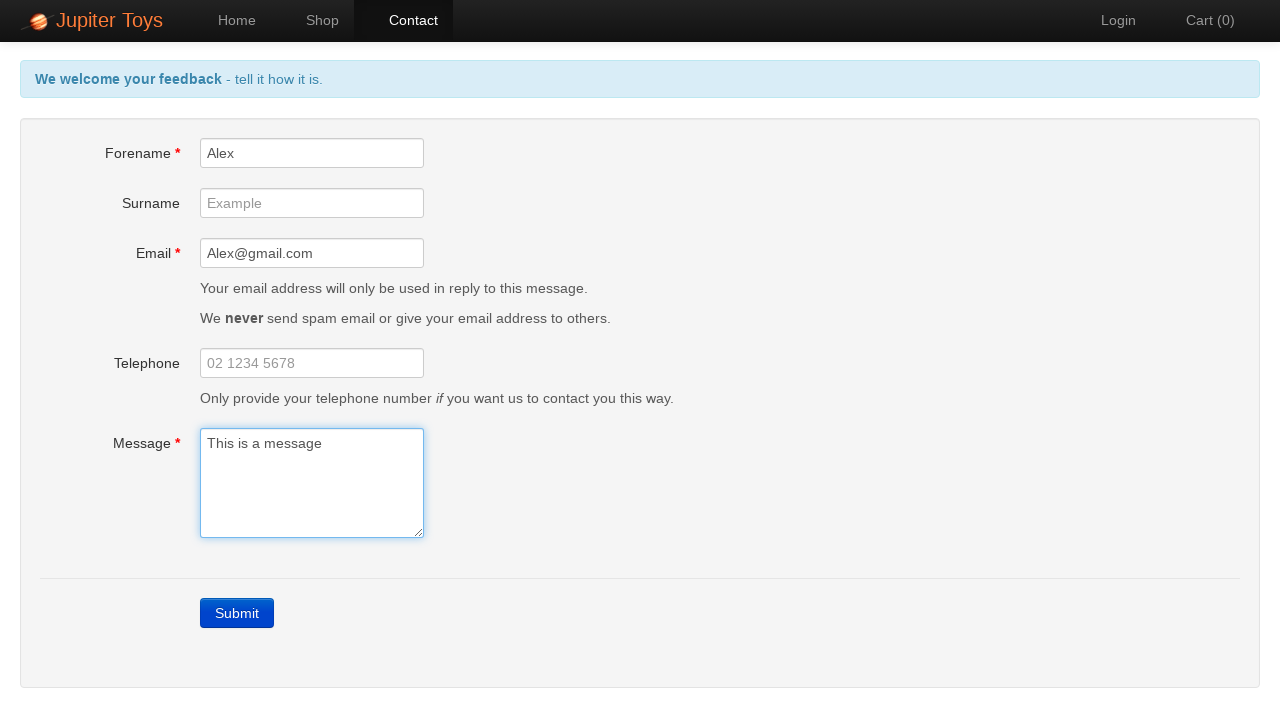

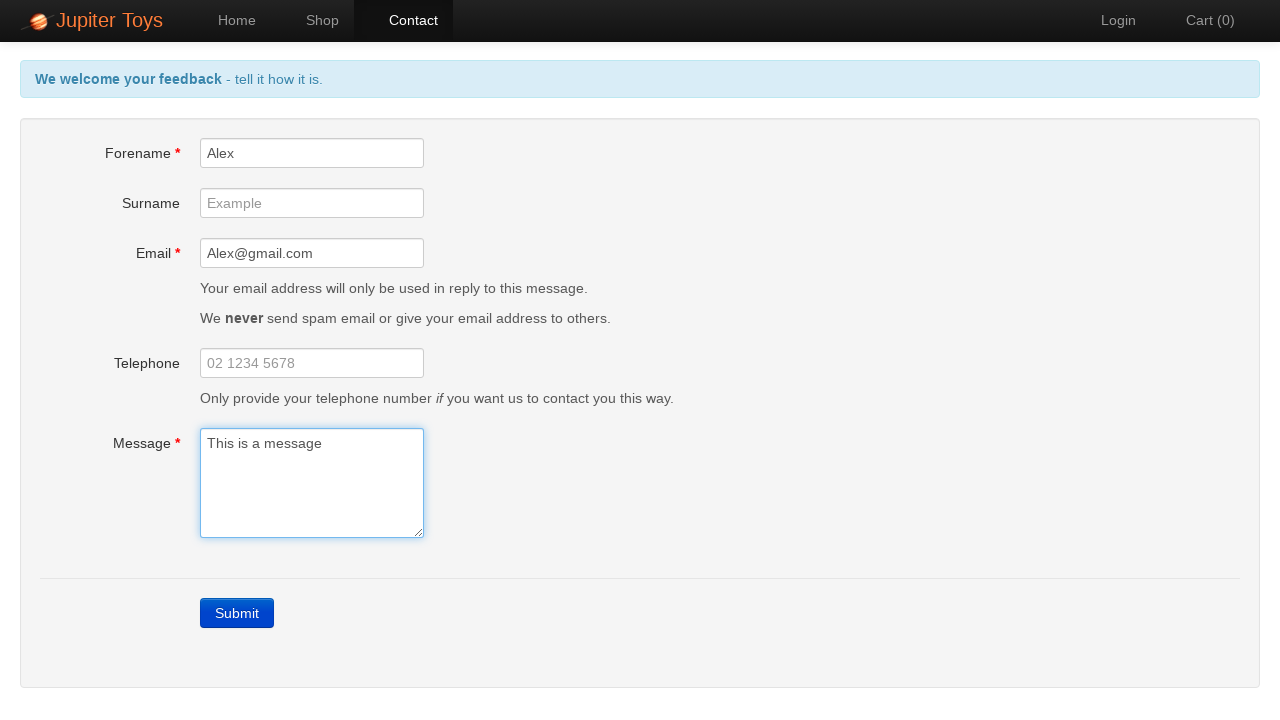